Tests dynamic control enabling by clicking Enable button and verifying that a disabled textbox becomes enabled with confirmation message

Starting URL: https://the-internet.herokuapp.com/dynamic_controls

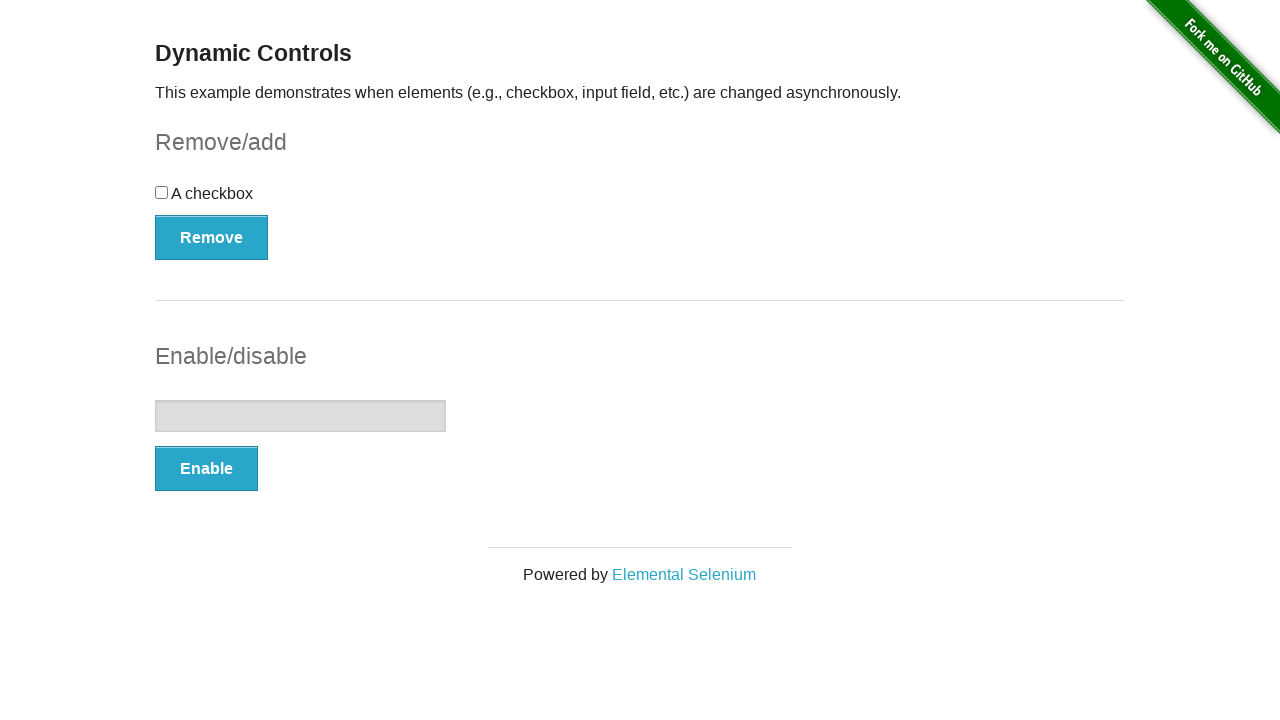

Verified textbox is disabled initially
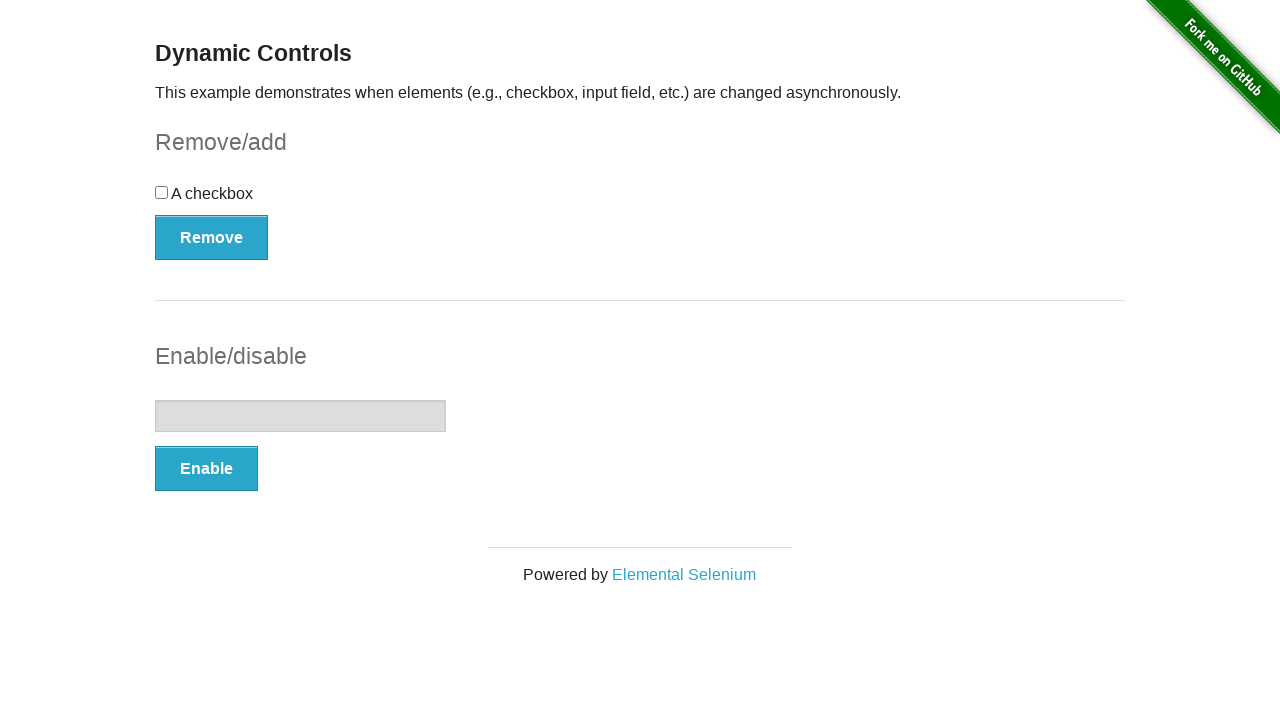

Clicked Enable button at (206, 469) on button:has-text('Enable')
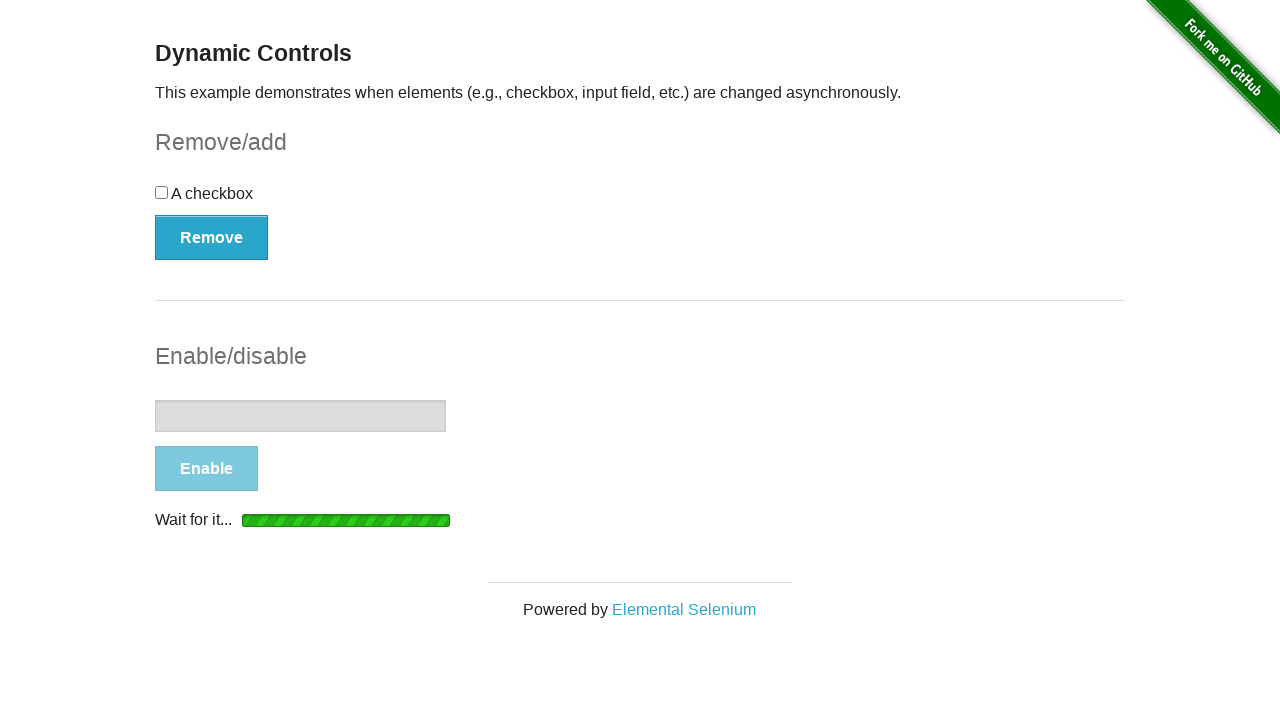

Waited for 'It's enabled!' confirmation message to appear
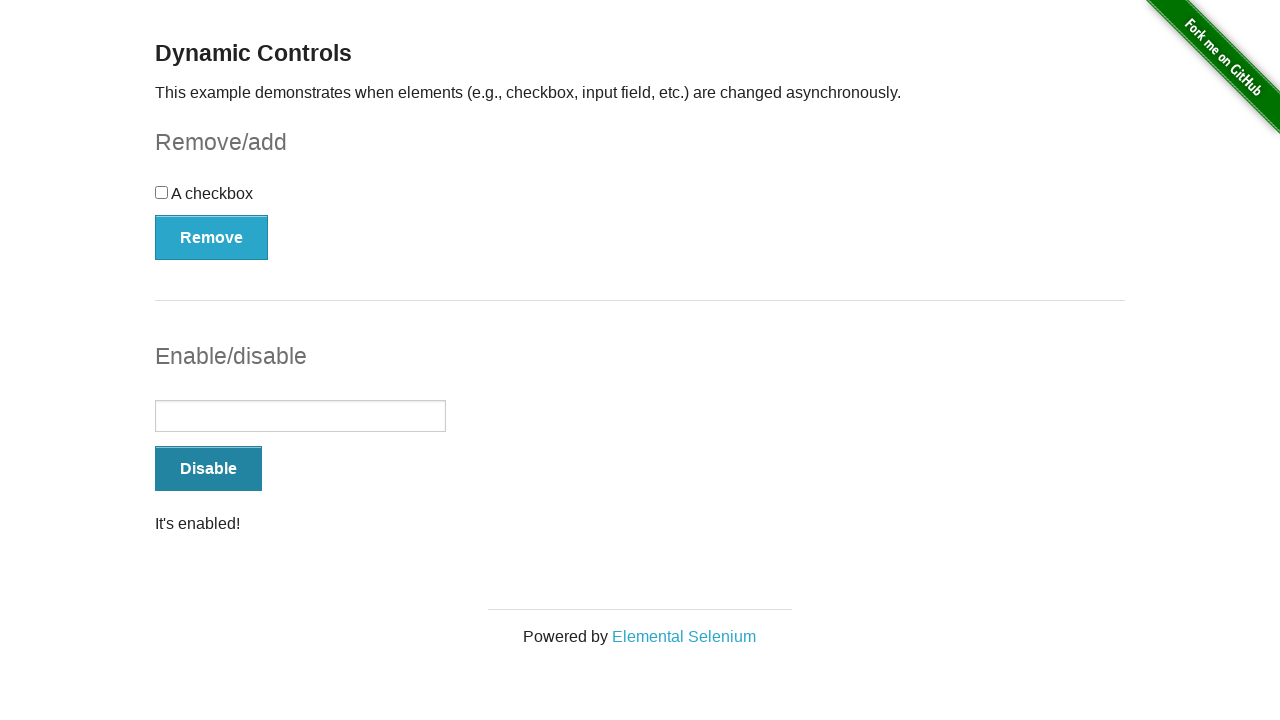

Verified confirmation message is visible
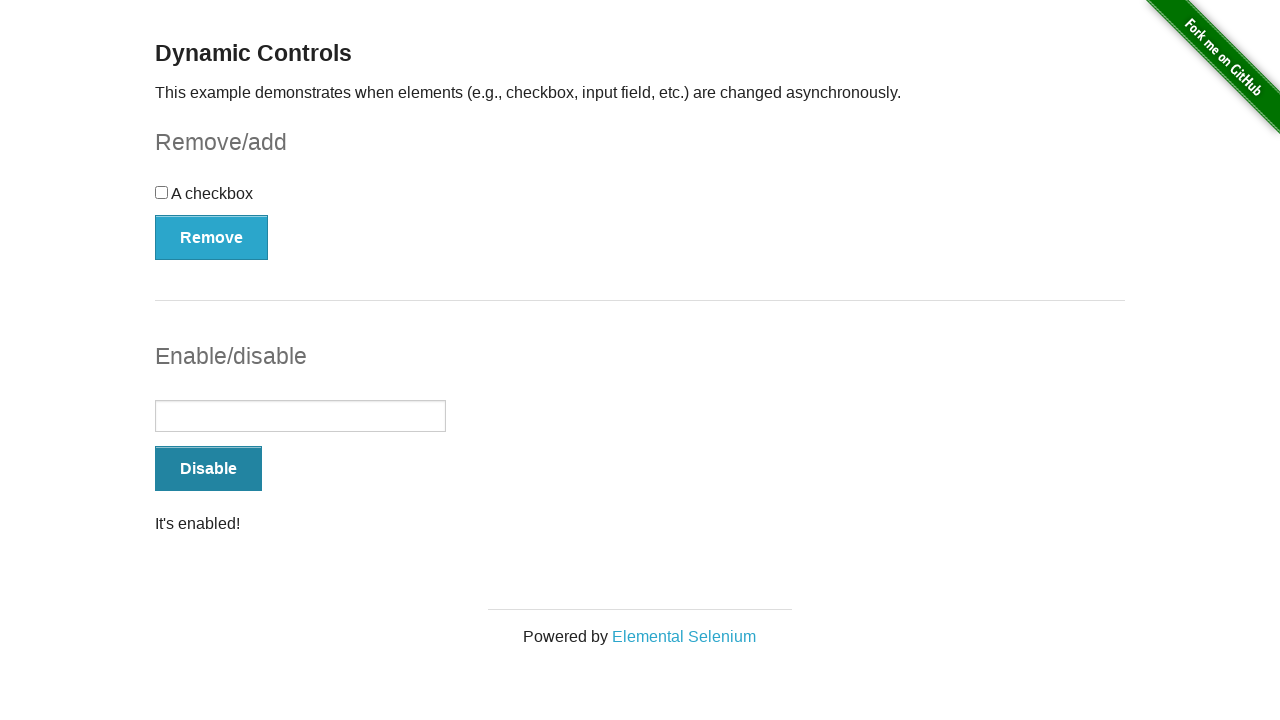

Waited for textbox to be enabled
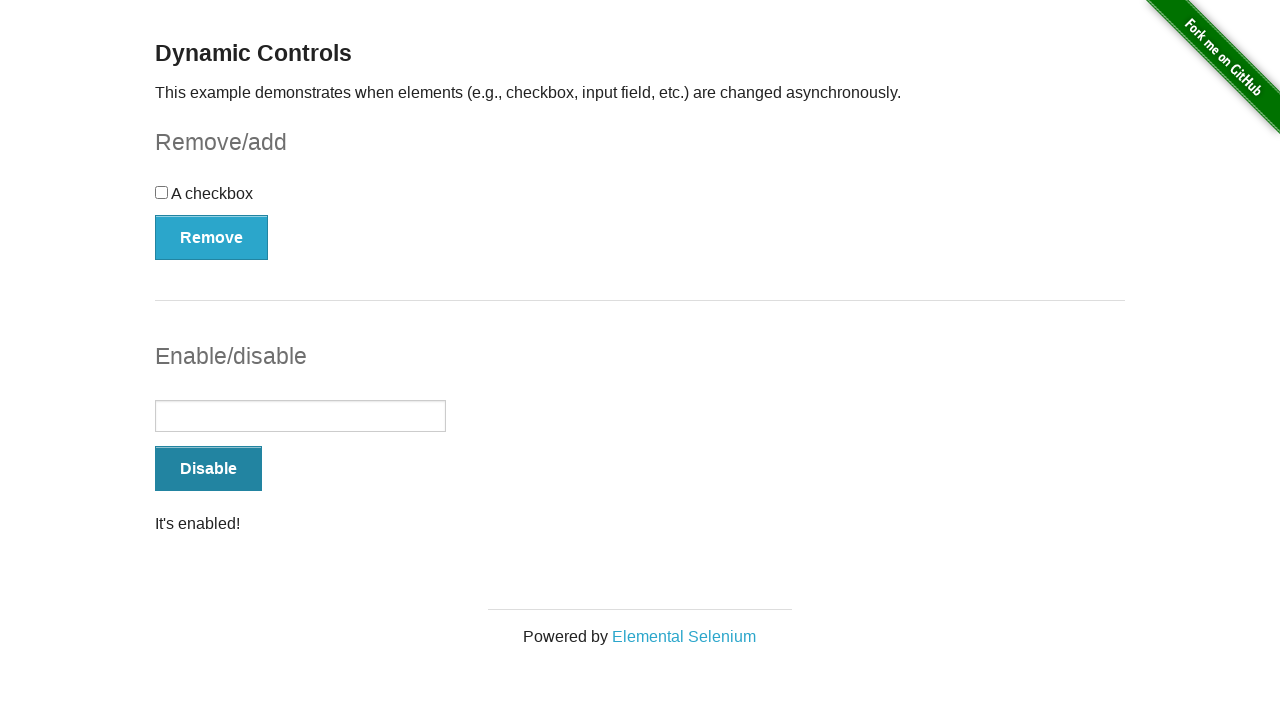

Verified textbox is now enabled
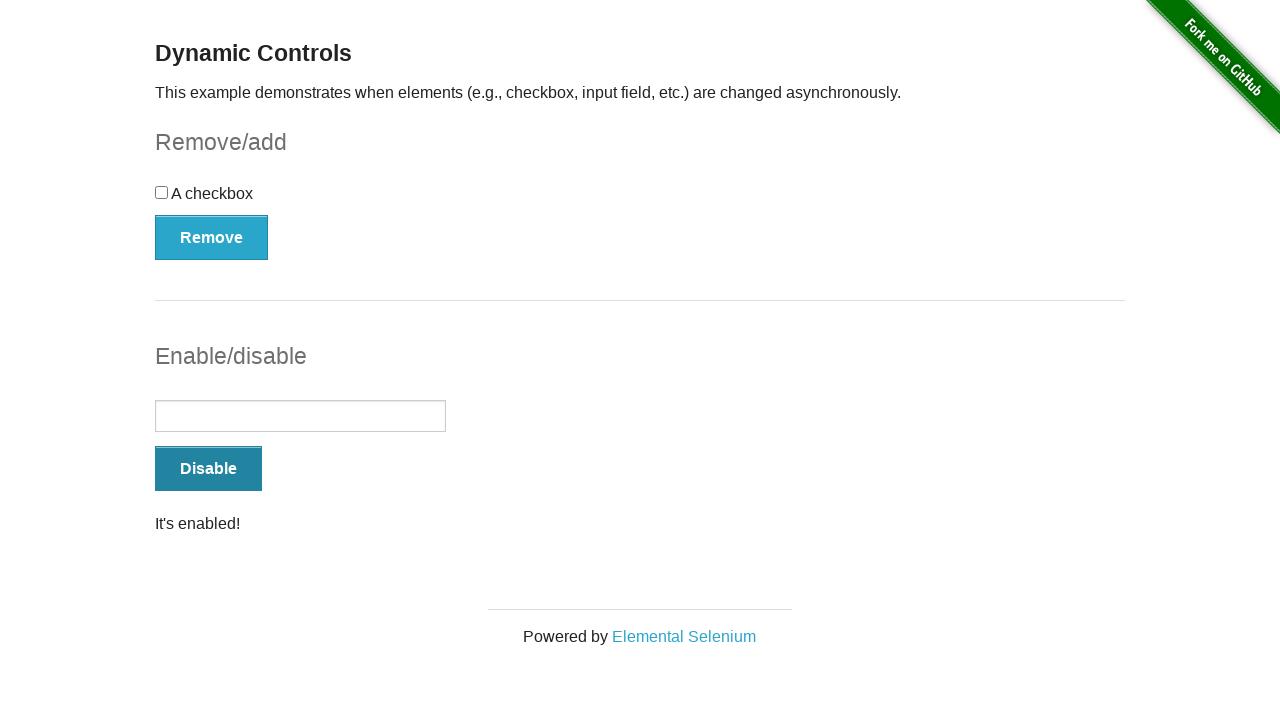

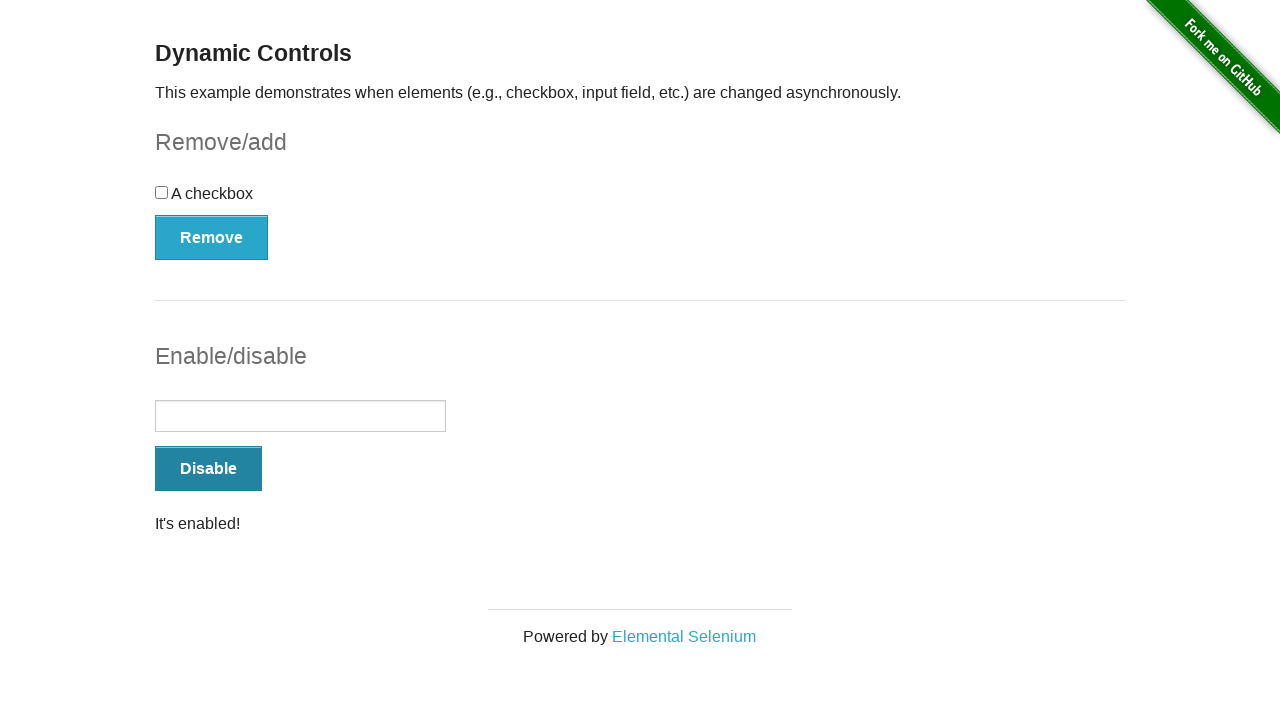